Tests an e-commerce shopping flow by adding specific items (Brocolli, Cucumber, Beetroot) to the cart, proceeding to checkout, and applying a promo code

Starting URL: https://rahulshettyacademy.com/seleniumPractise/#/

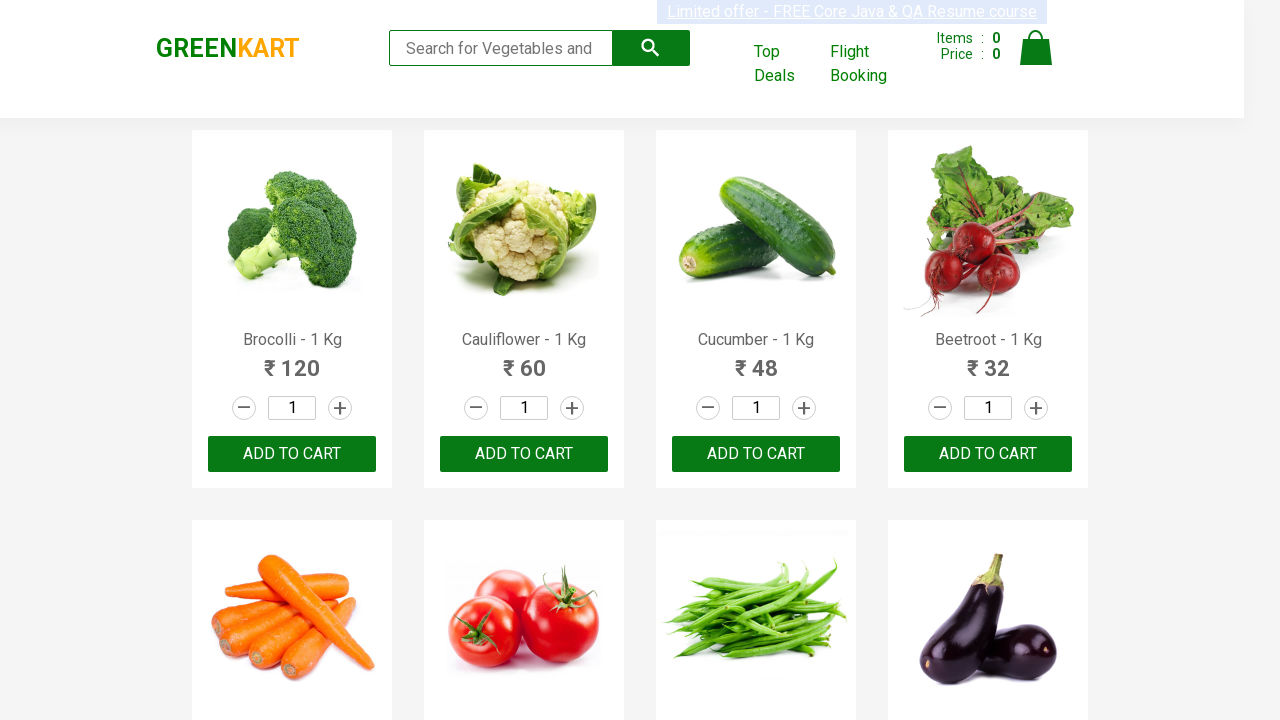

Waited for product names to load on GreenKart page
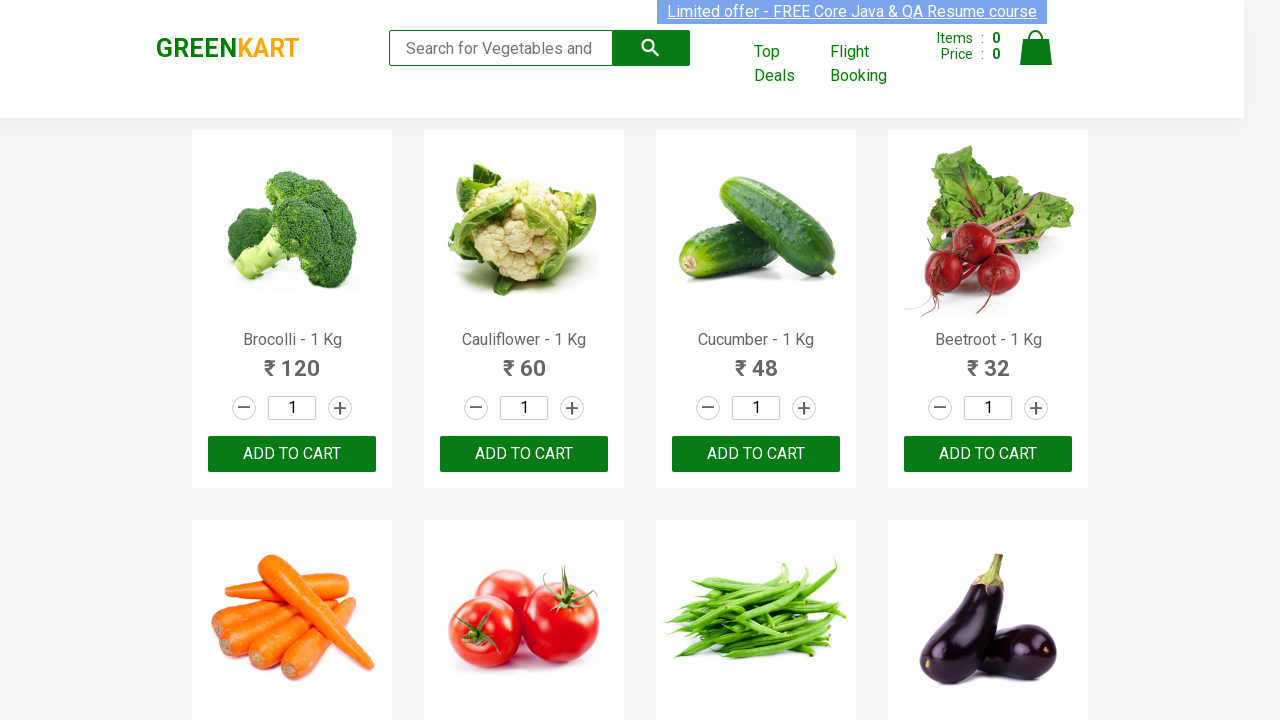

Retrieved all product name elements from page
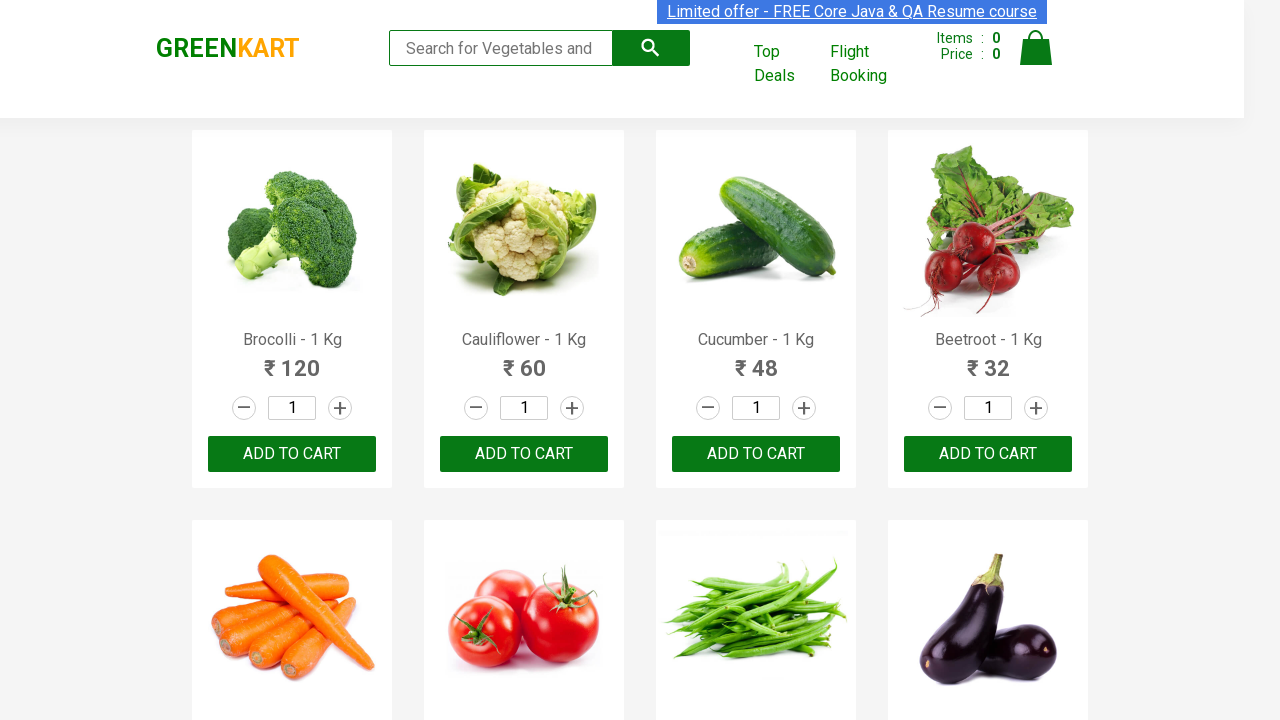

Added Brocolli to cart
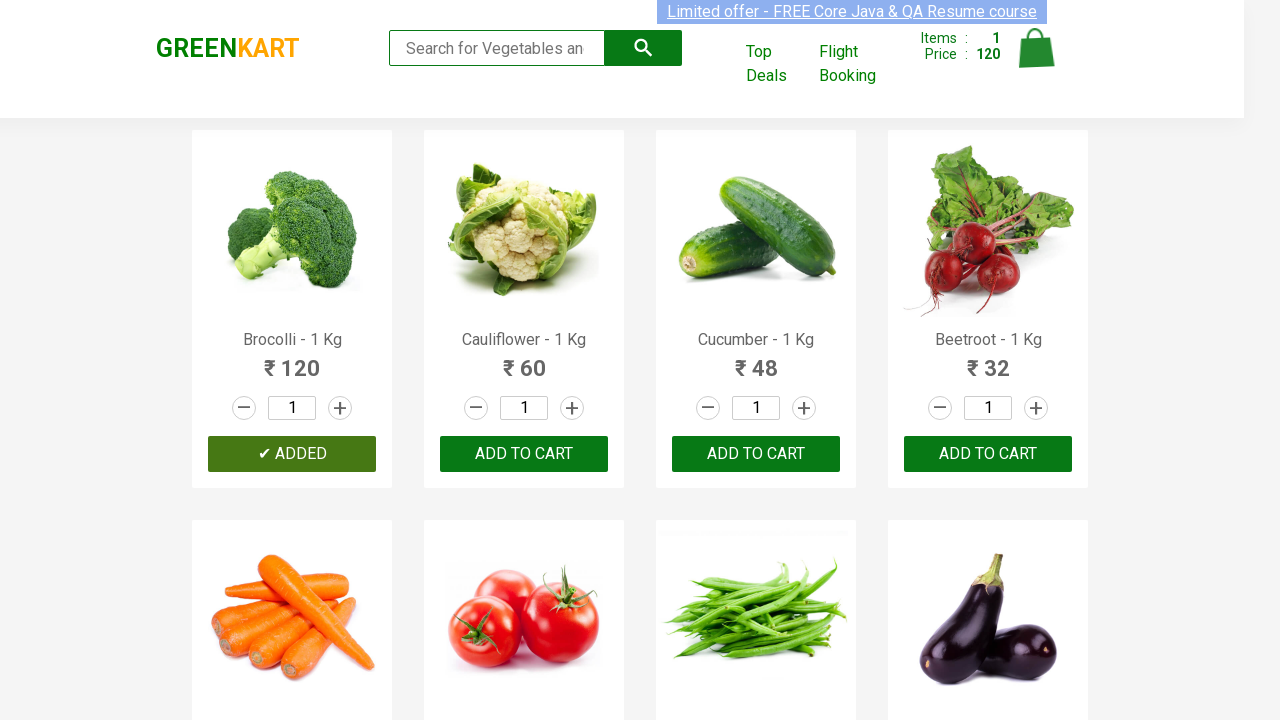

Added Cucumber to cart
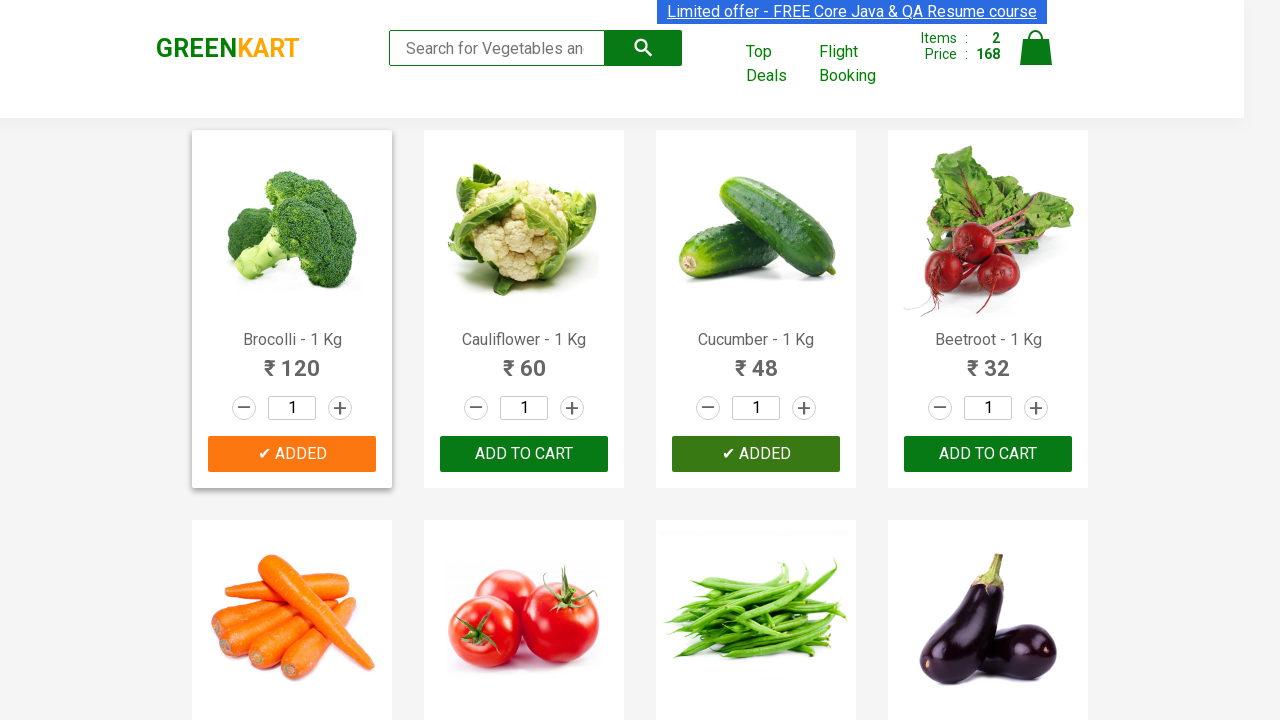

Added Beetroot to cart
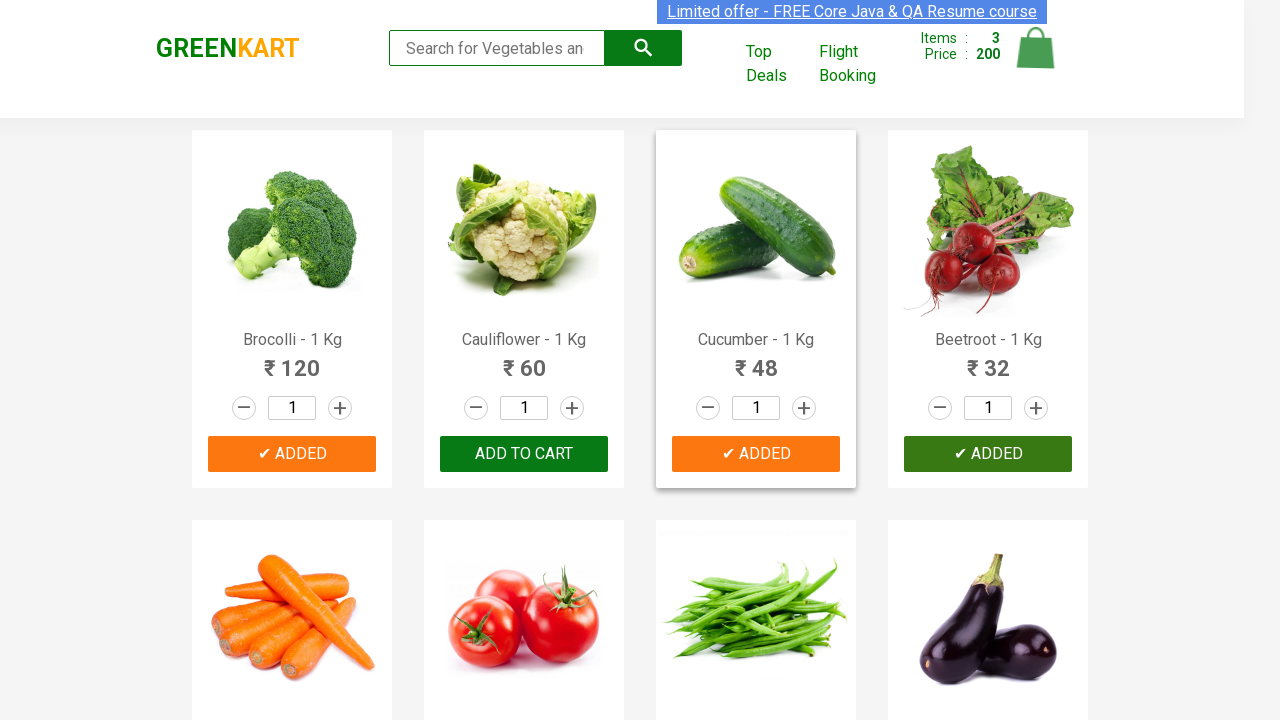

Clicked on cart icon to view cart at (1036, 48) on img[alt='Cart']
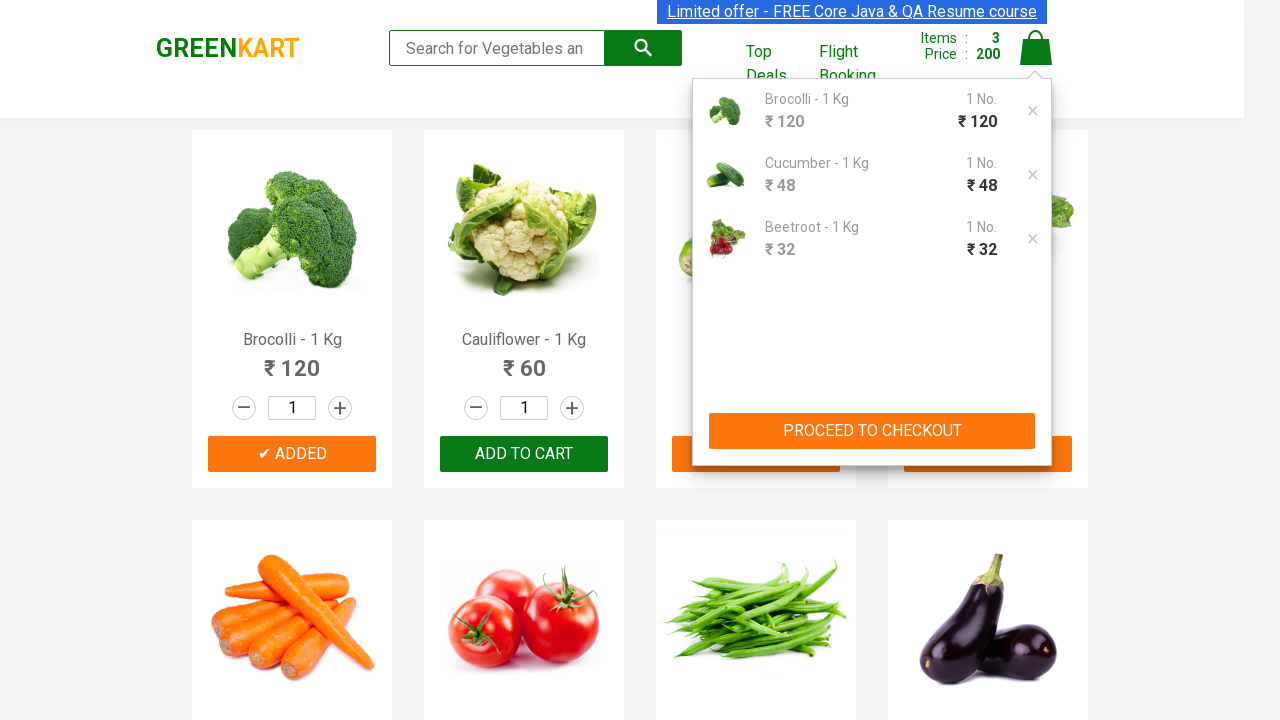

Clicked Proceed to Checkout button at (872, 431) on xpath=//button[contains(text(),'PROCEED TO CHECKOUT')]
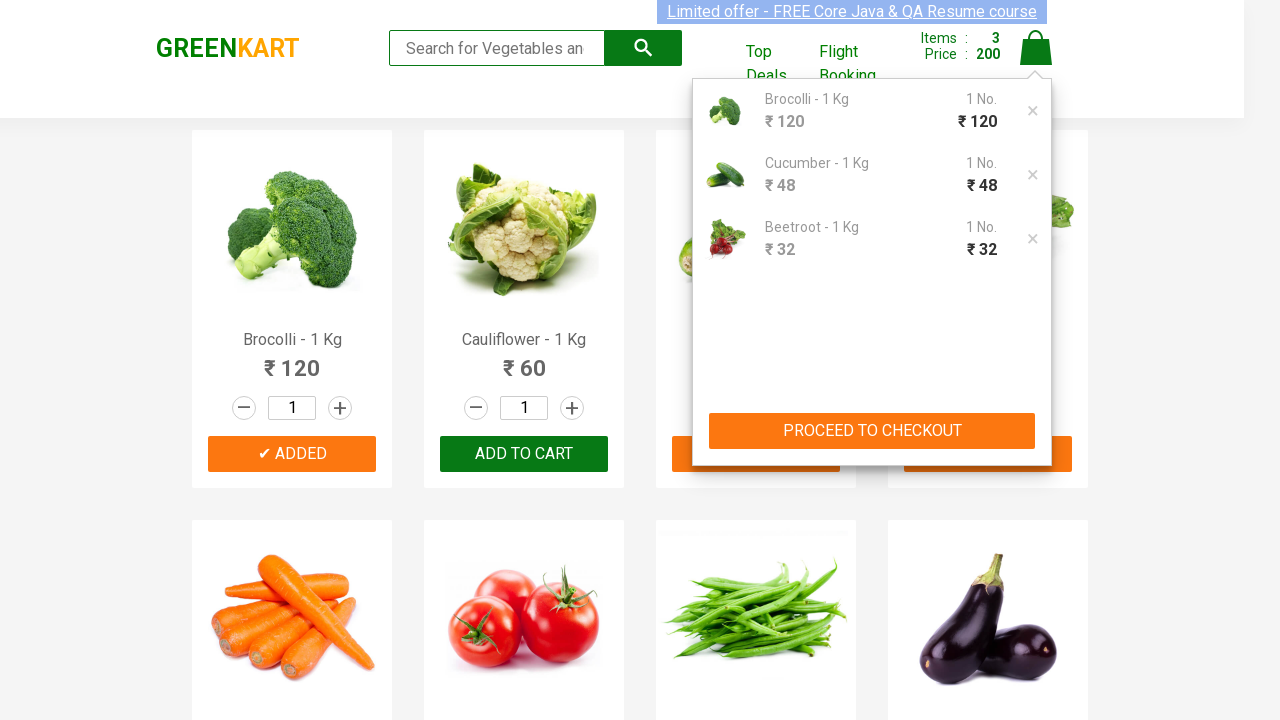

Waited for promo code input field to appear
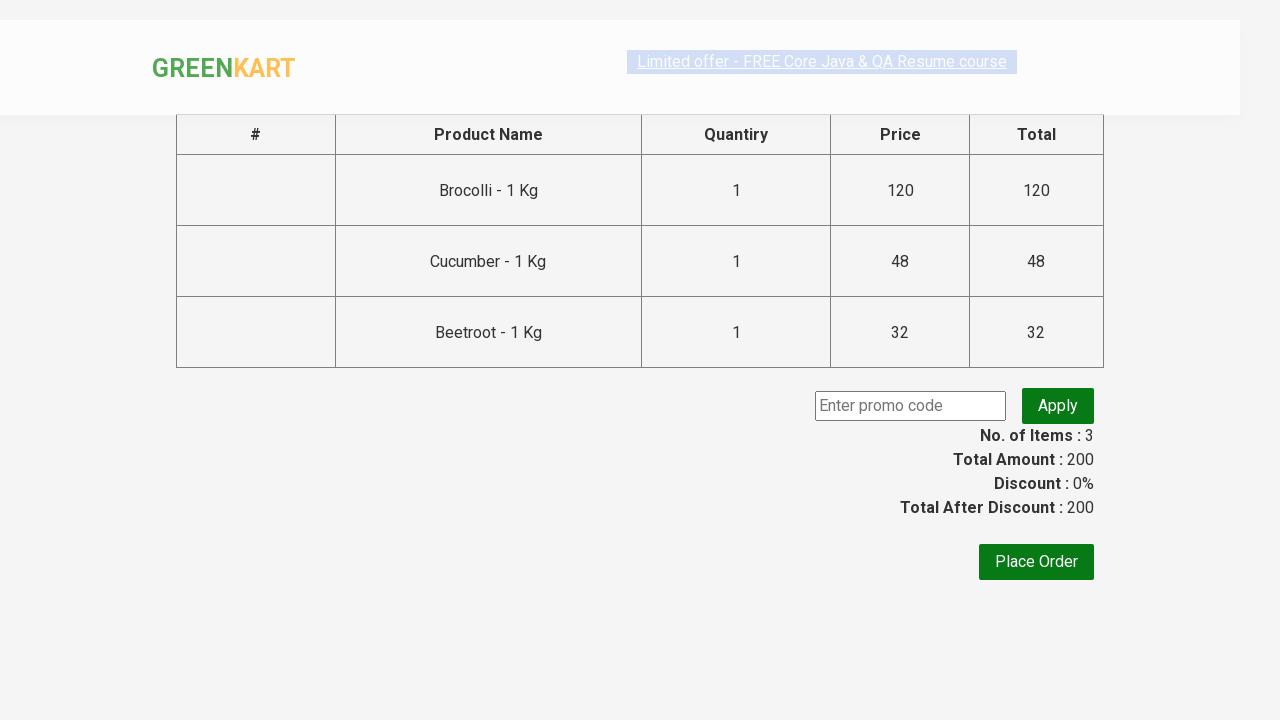

Entered promo code 'rahulshettyacademy' in input field on input.promoCode
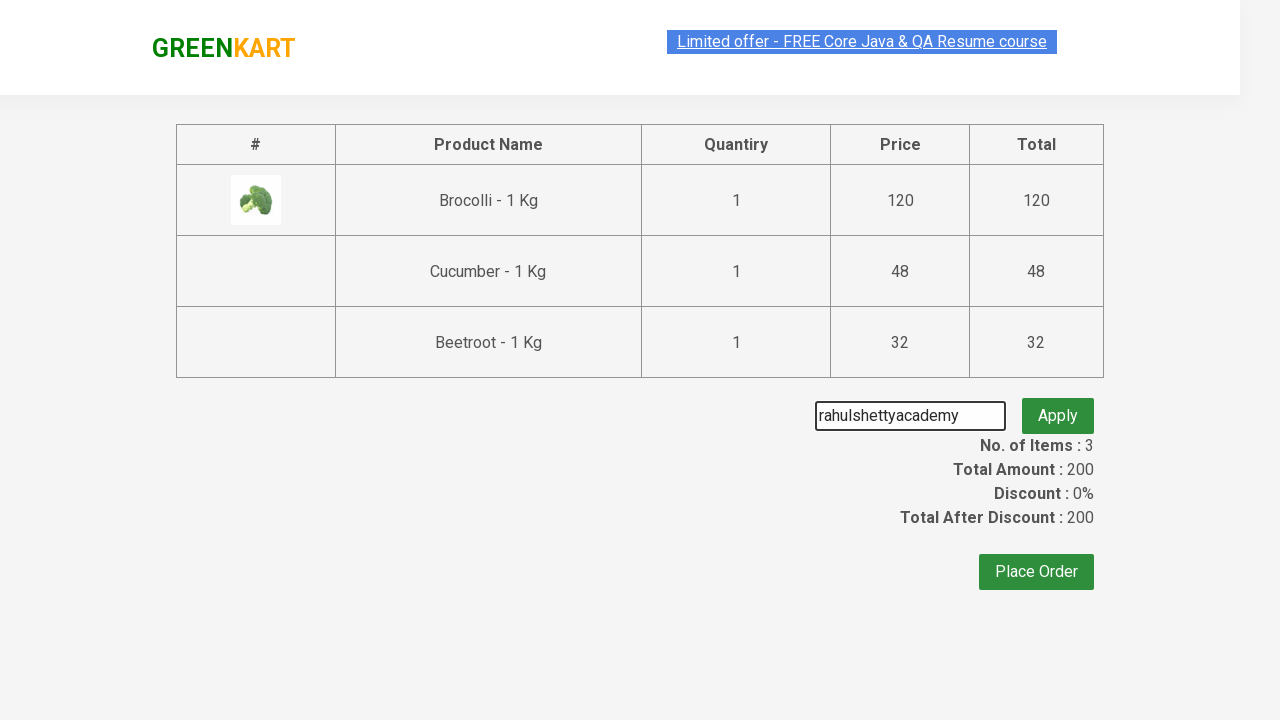

Clicked Apply promo button to apply discount code at (1058, 406) on button.promoBtn
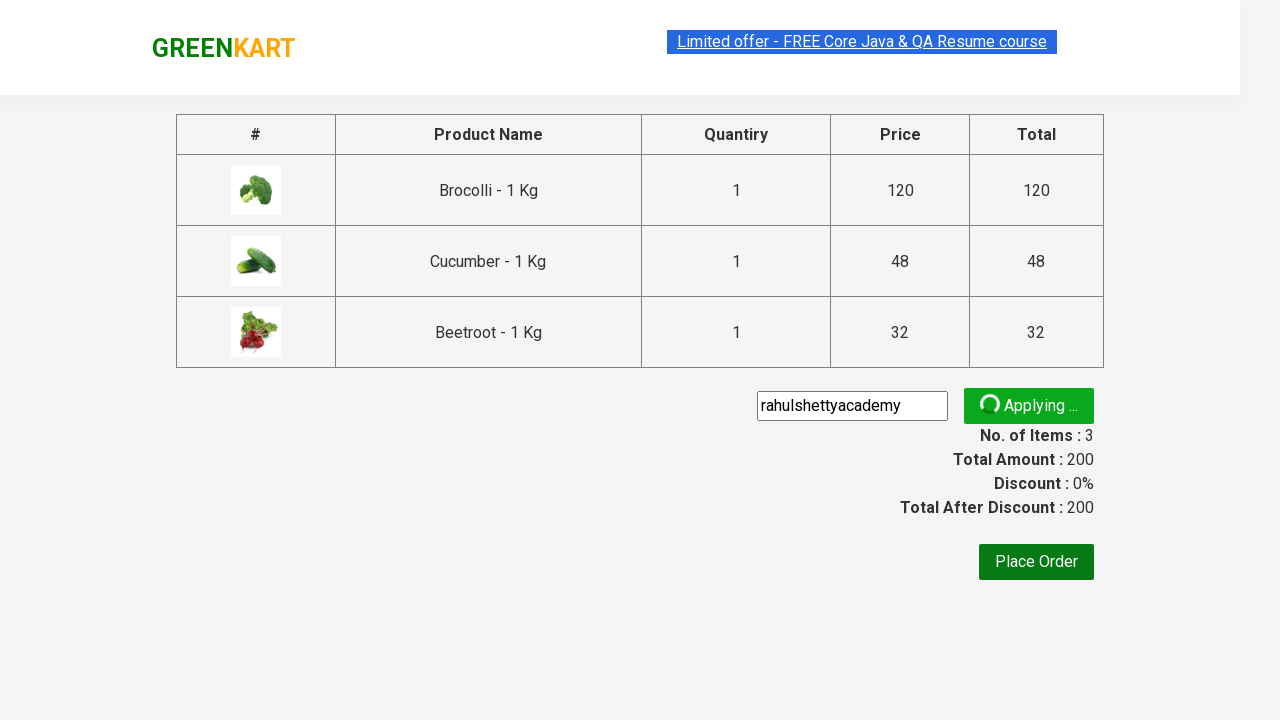

Waited for promo code confirmation message to appear
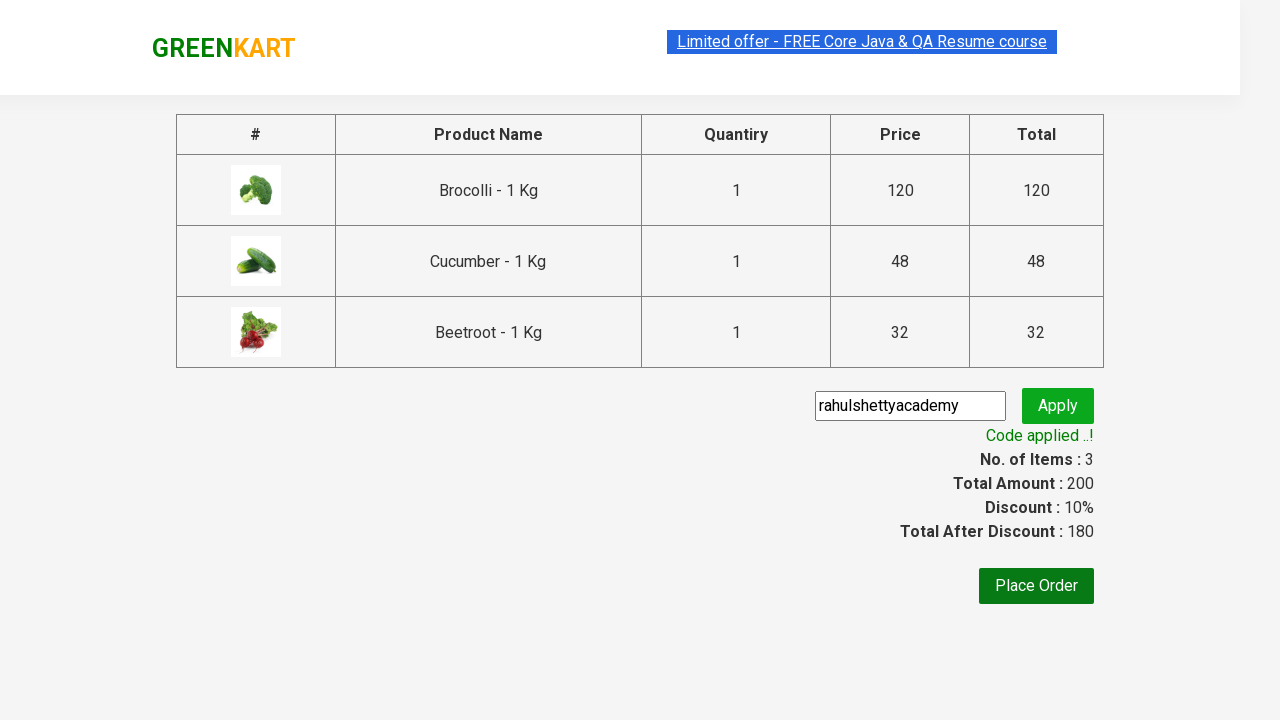

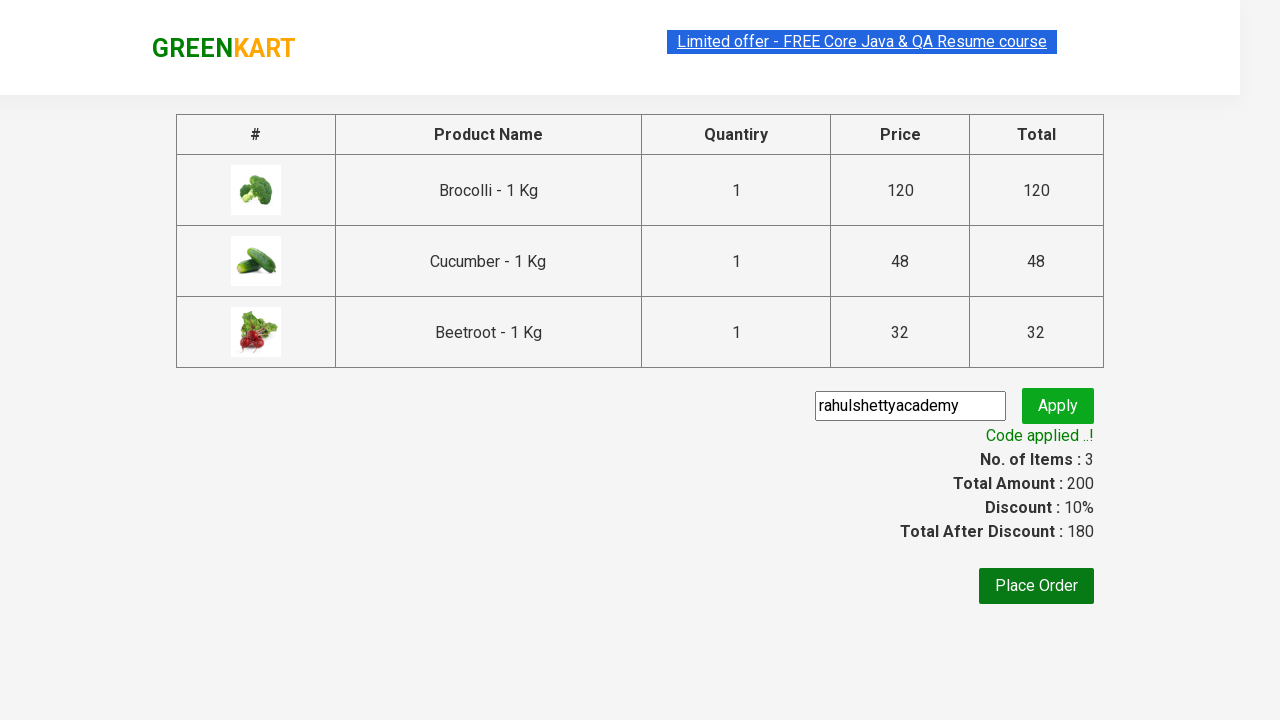